Tests handling a prompt alert by entering text and accepting

Starting URL: https://demoqa.com/alerts

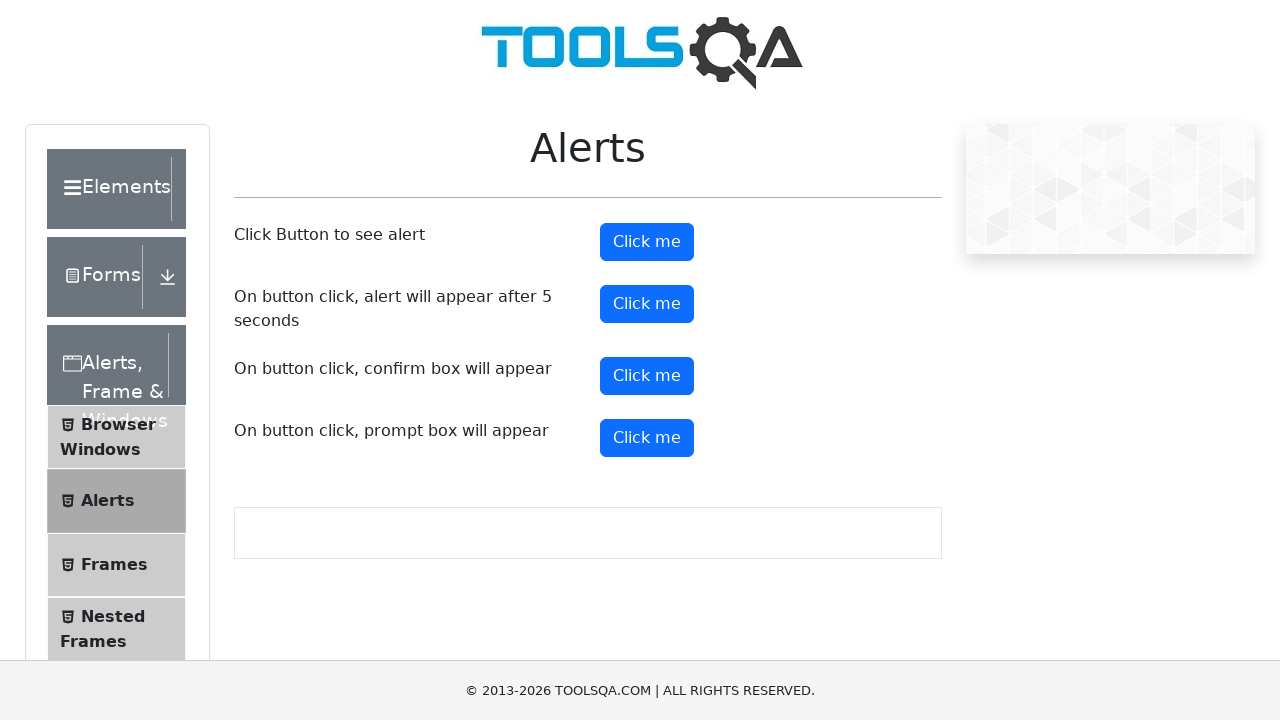

Set up dialog handler to accept prompt with 'Elena'
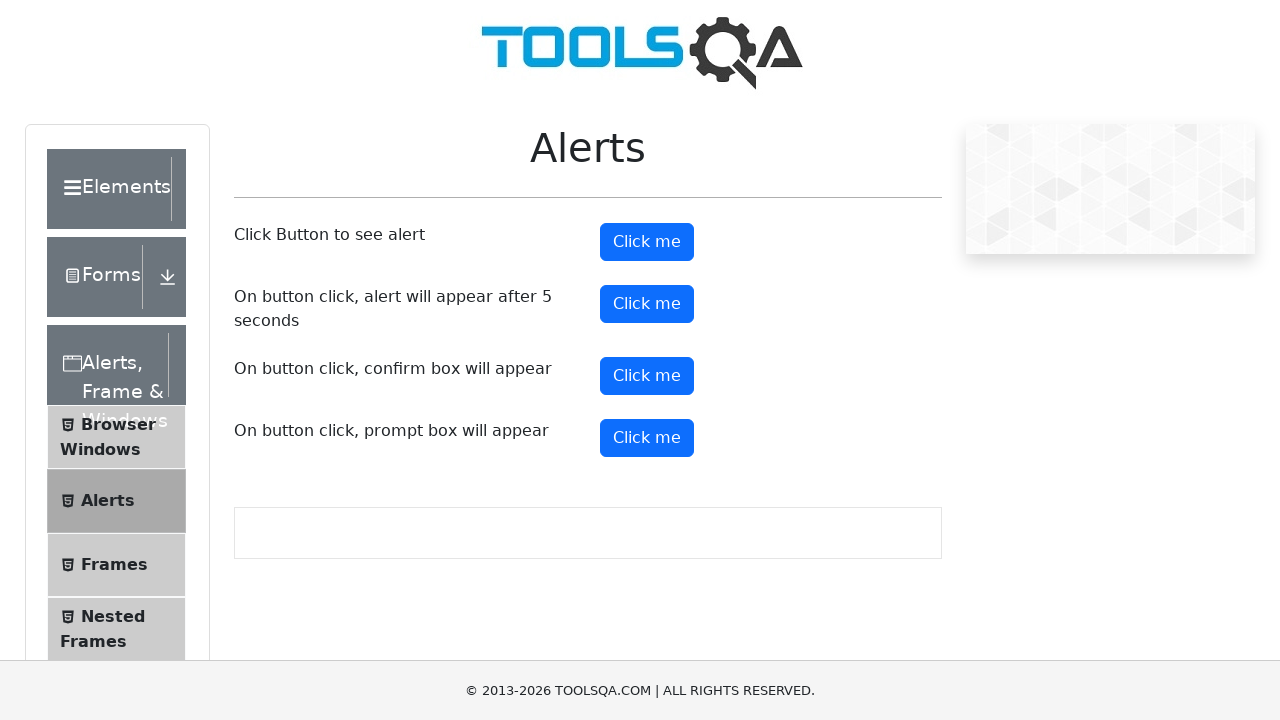

Clicked the prompt button to trigger alert at (647, 438) on #promtButton
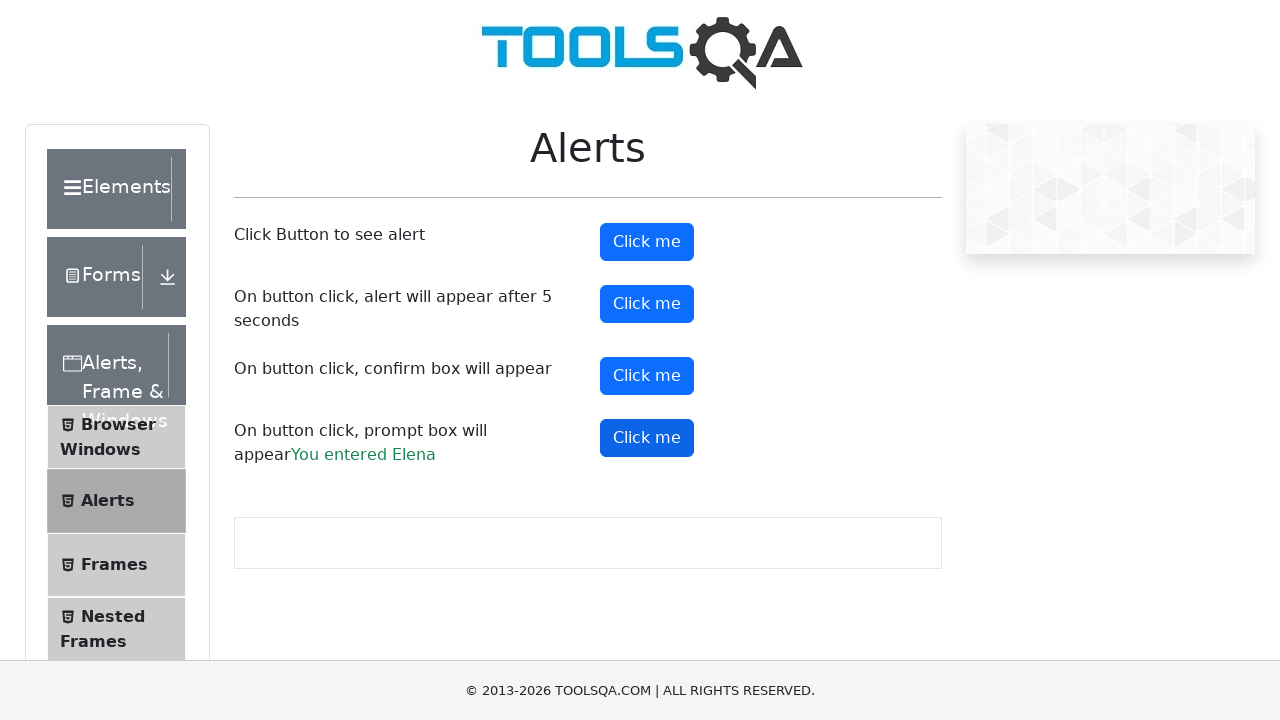

Waited for prompt result element to appear
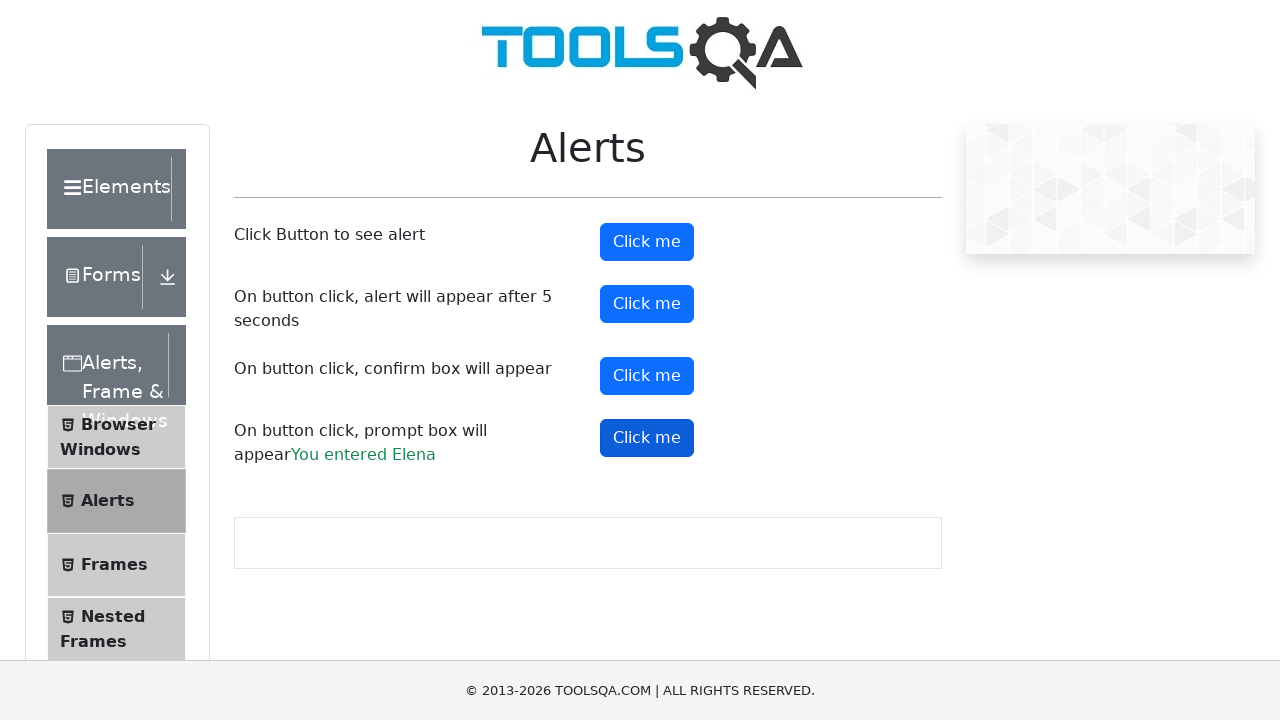

Retrieved text content from prompt result element
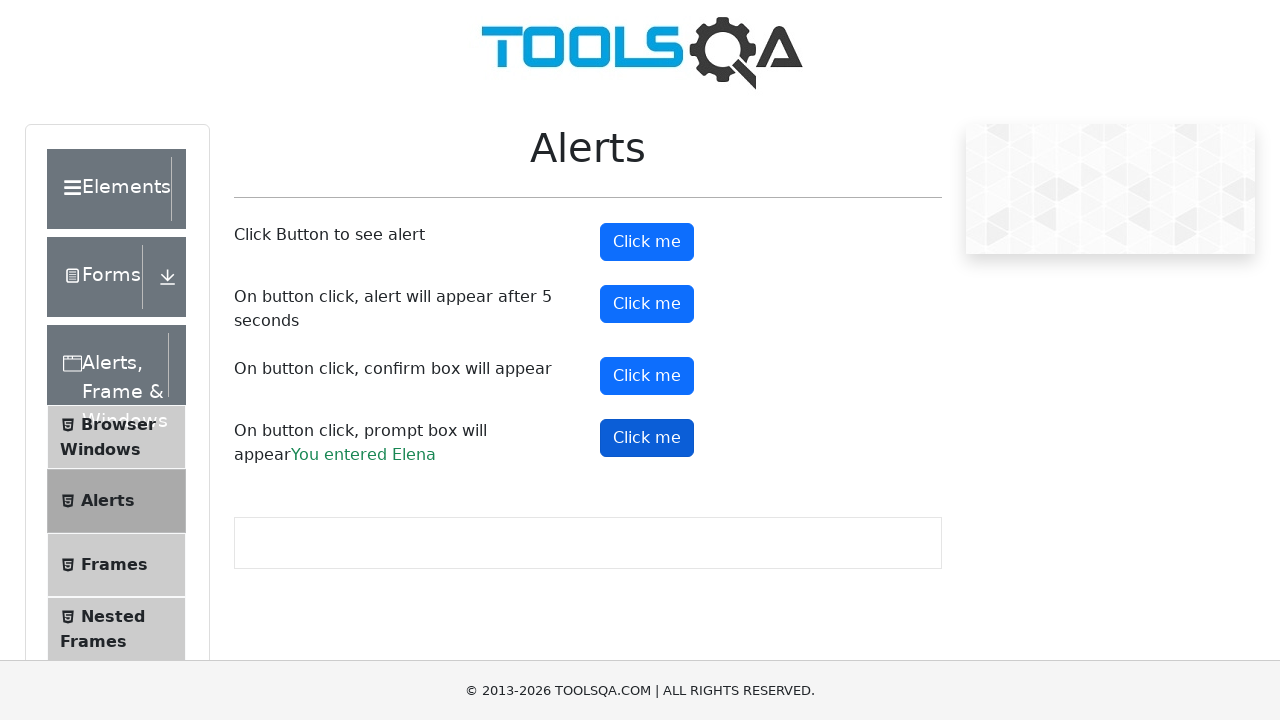

Verified that prompt result is 'You entered Elena'
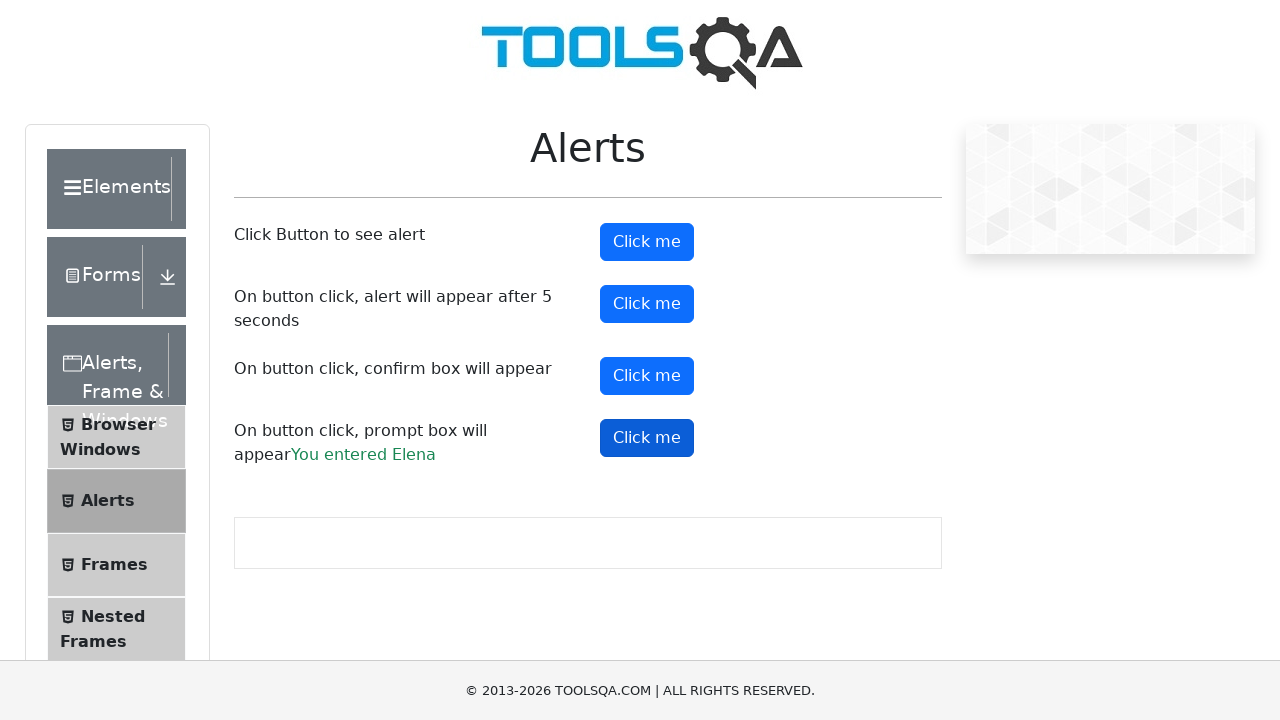

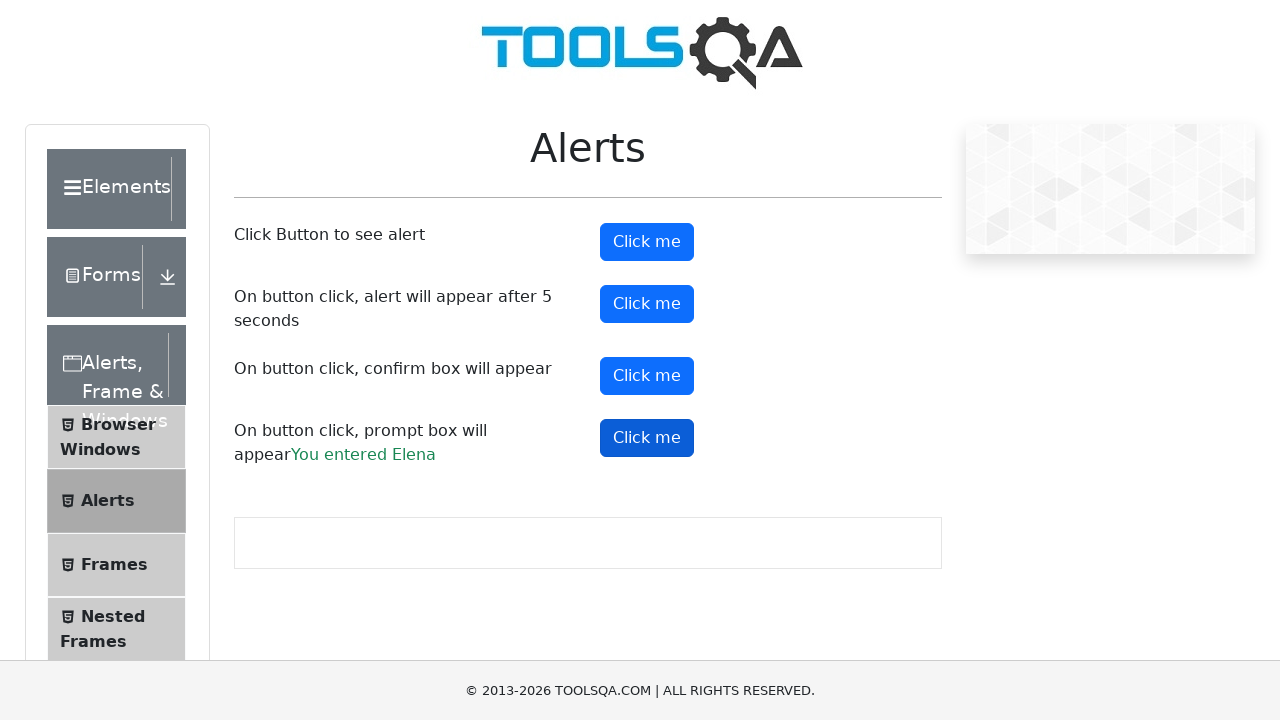